Tests checkbox functionality by finding all unchecked checkboxes on the page and clicking each one to check them

Starting URL: https://endtest.io/guides/docs/how-to-test-checkboxes/

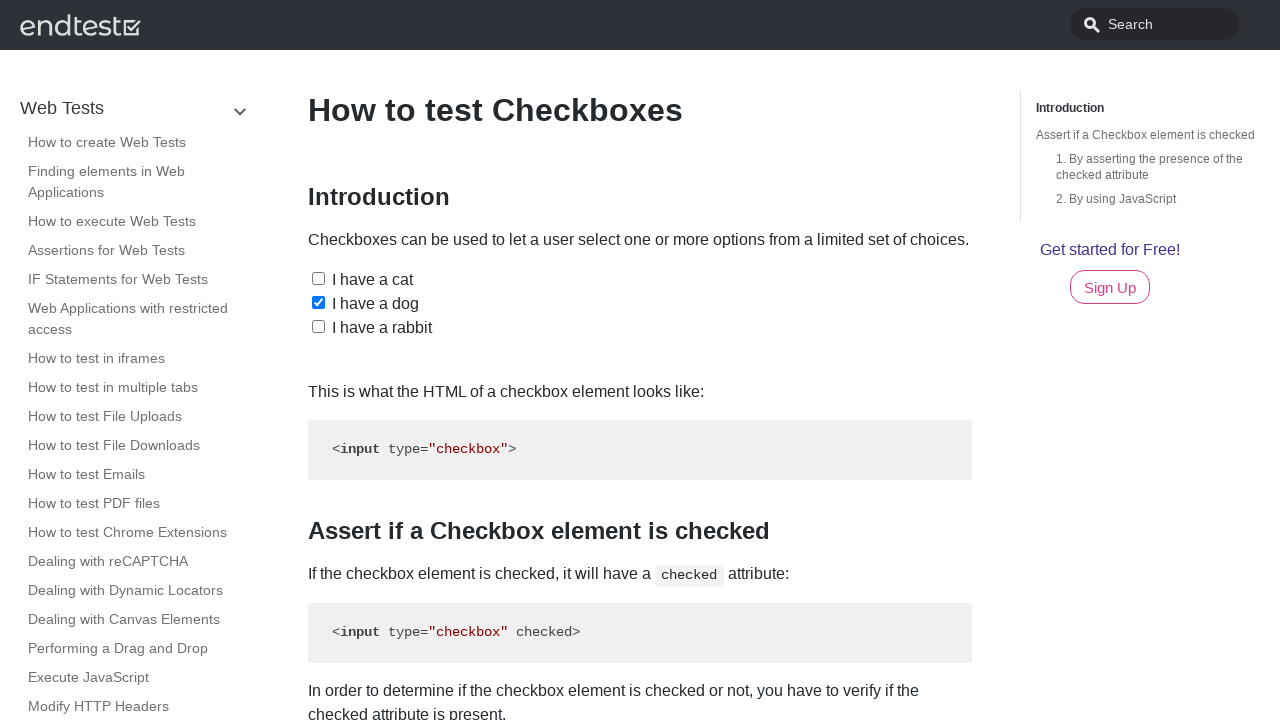

Waited for checkboxes to load on the page
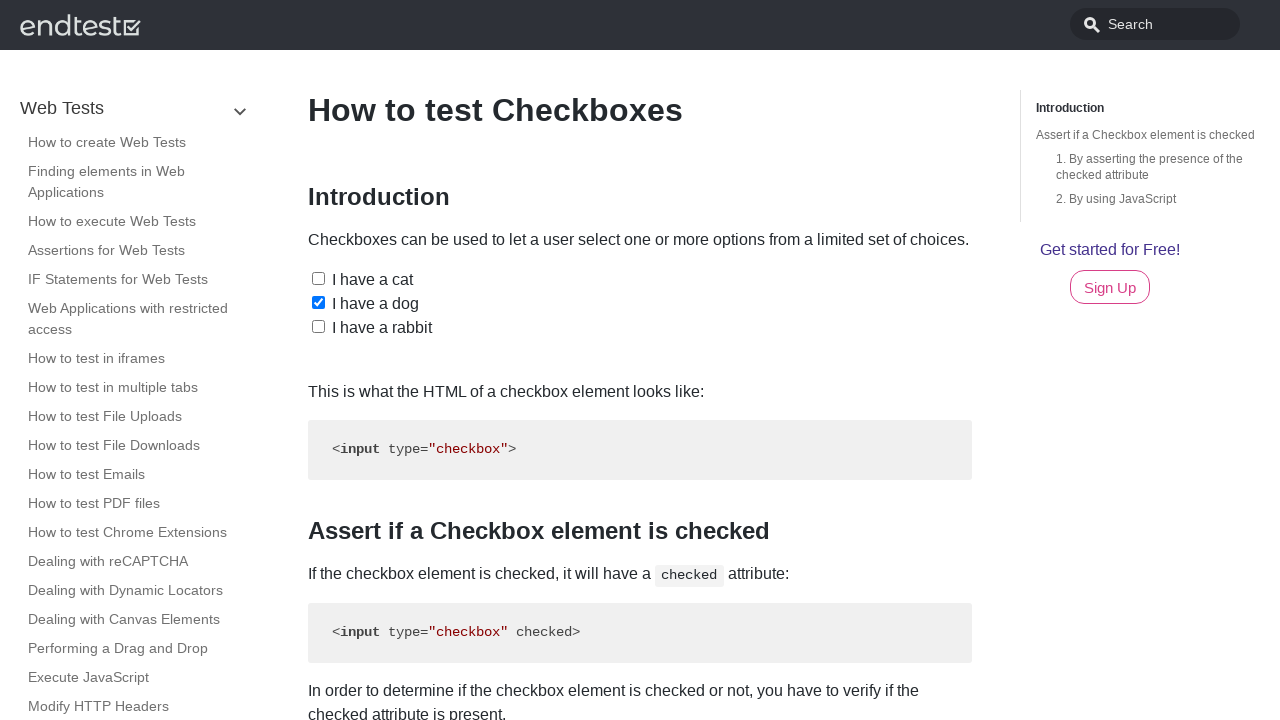

Located all checkboxes on the page
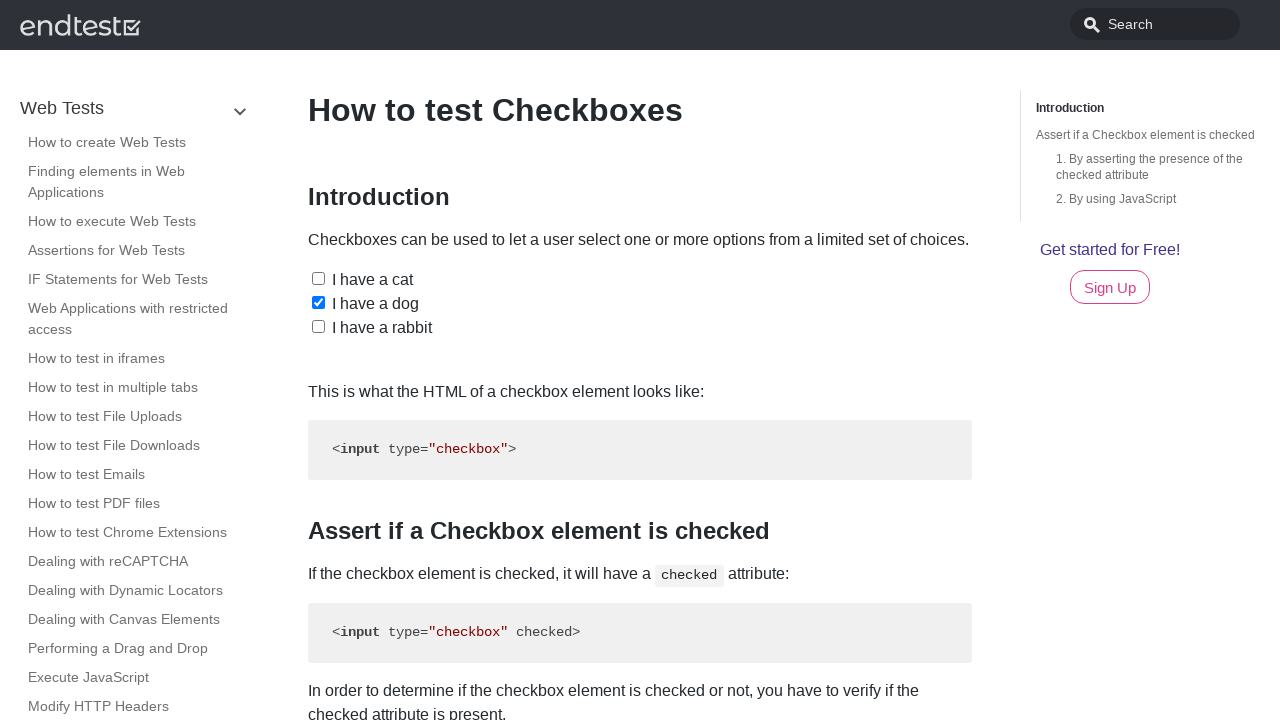

Found 3 checkboxes on the page
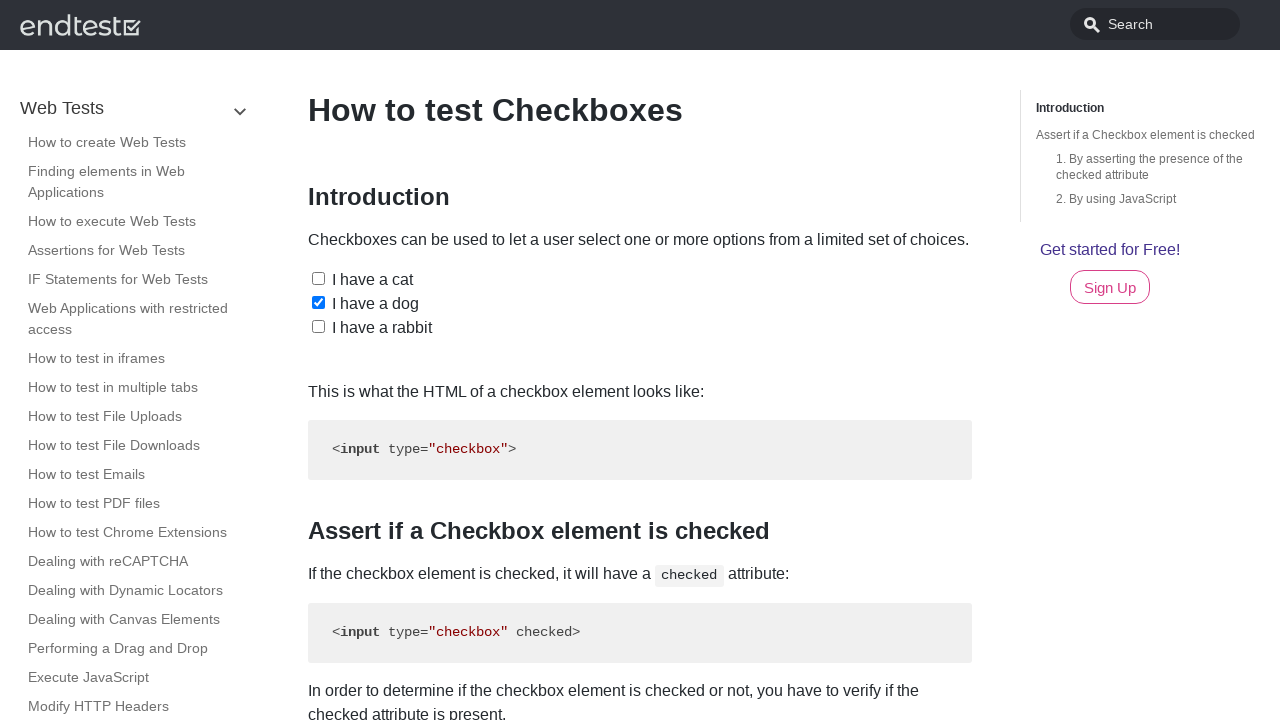

Clicked checkbox 1 to check it at (318, 278) on input[type='checkbox'] >> nth=0
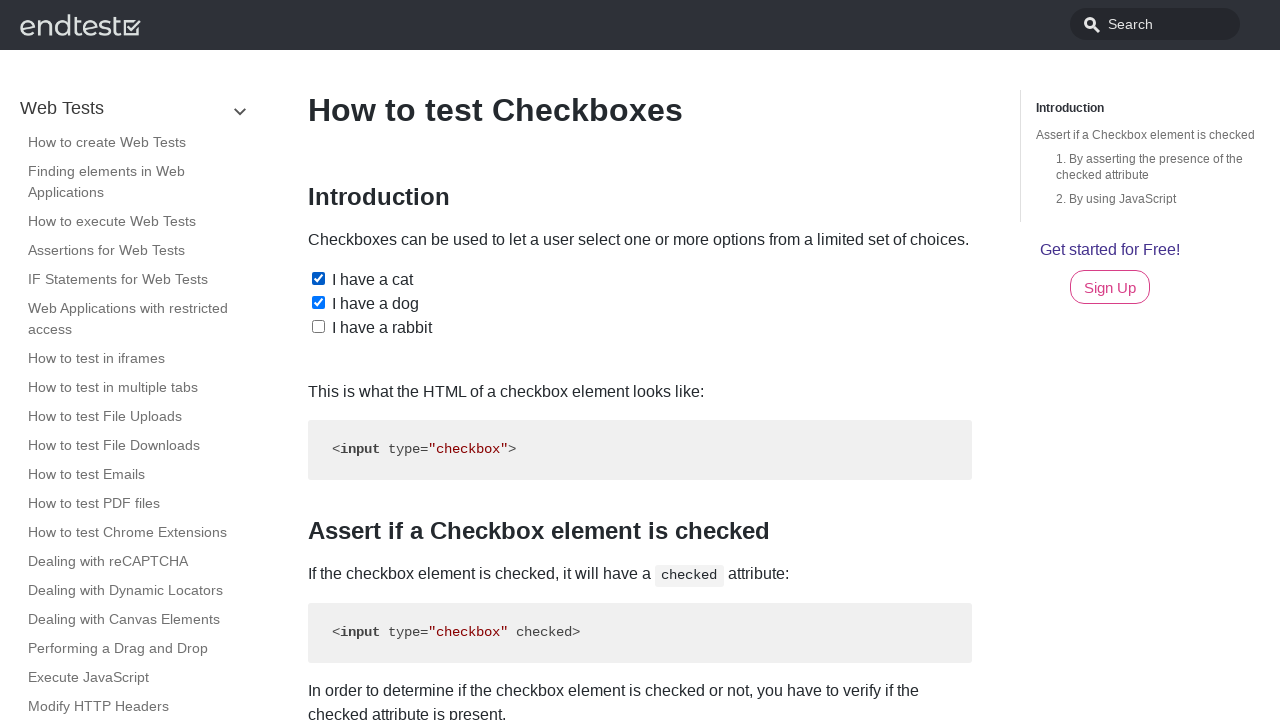

Clicked checkbox 3 to check it at (318, 326) on input[type='checkbox'] >> nth=2
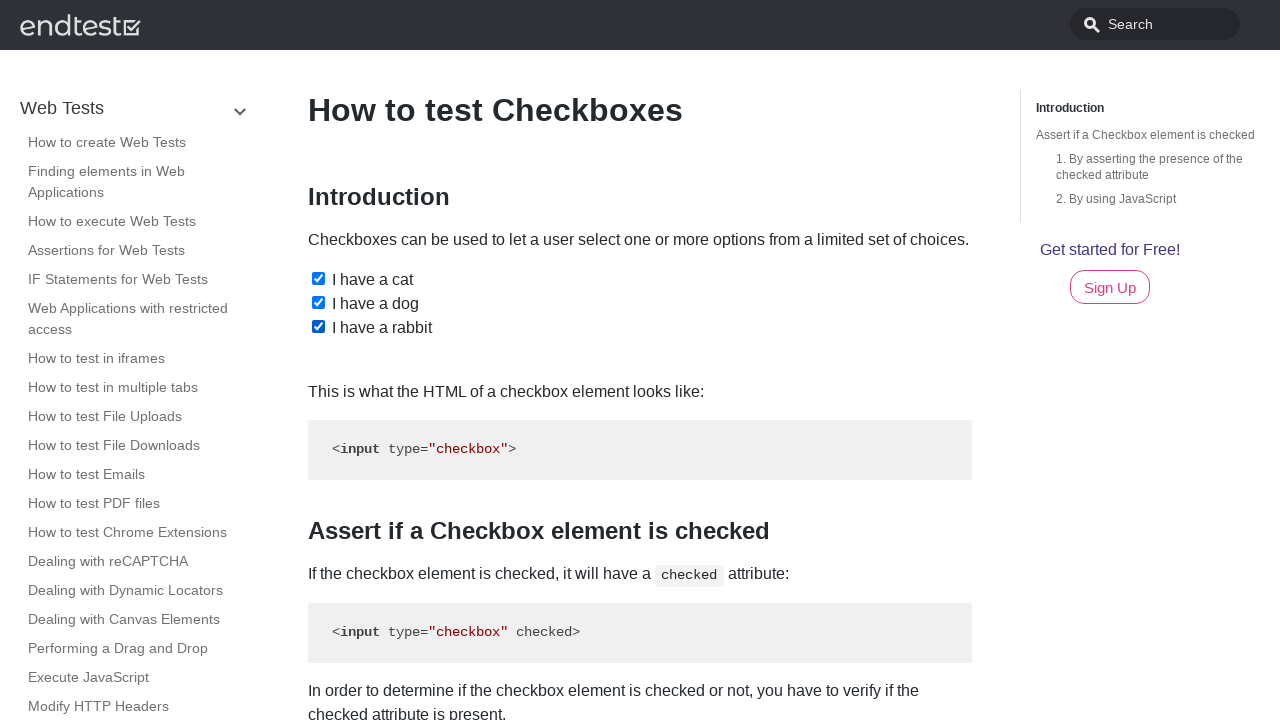

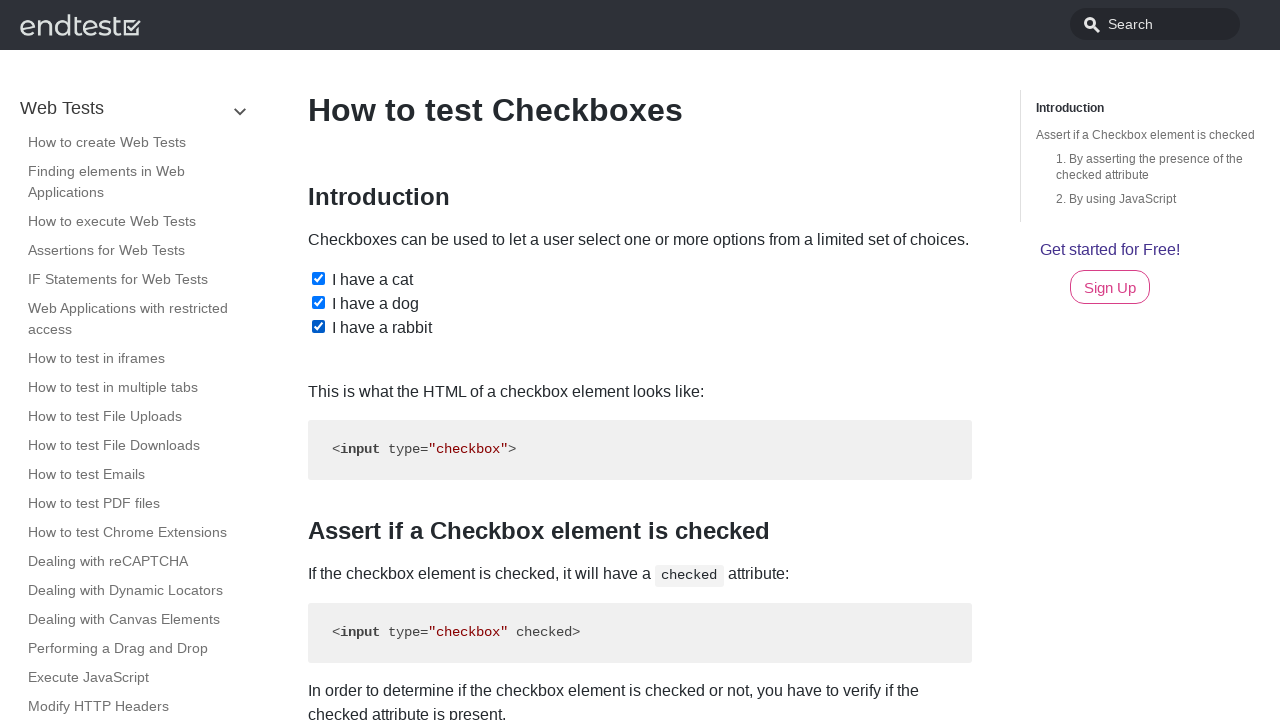